Verifies that the page title matches expected value

Starting URL: https://opensource-demo.orangehrmlive.com

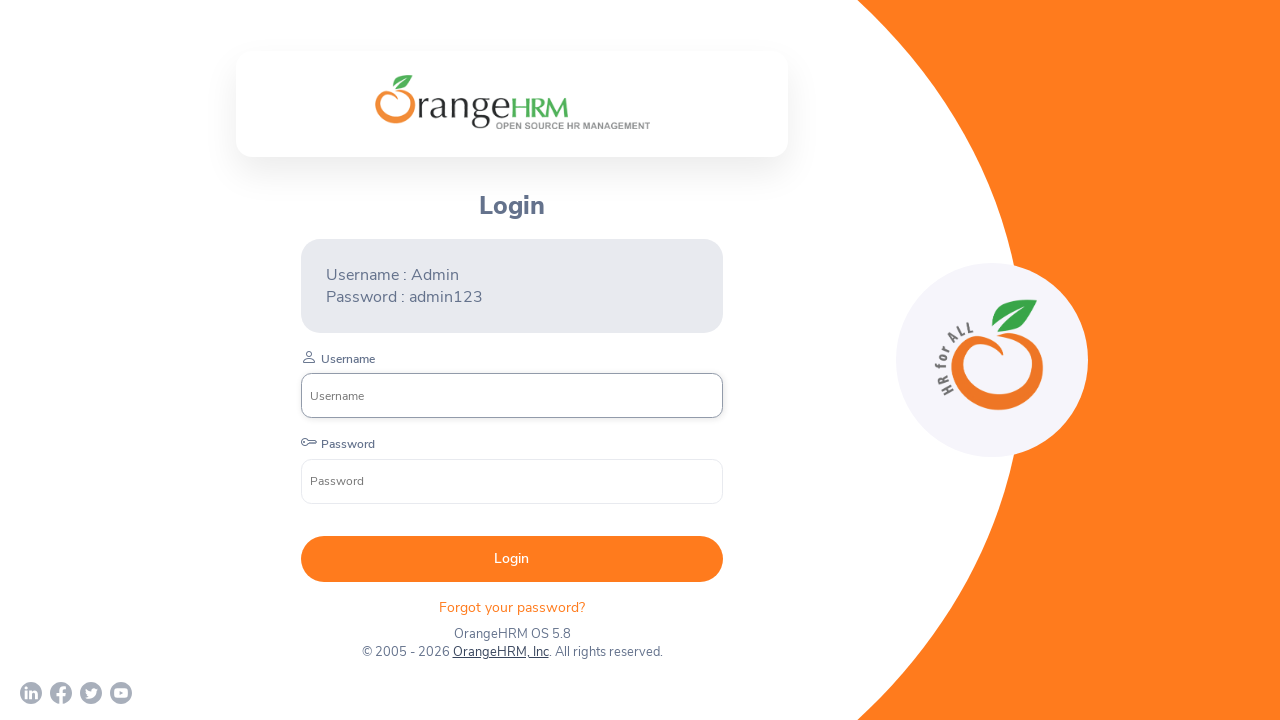

Verified page title matches 'OrangeHRM'
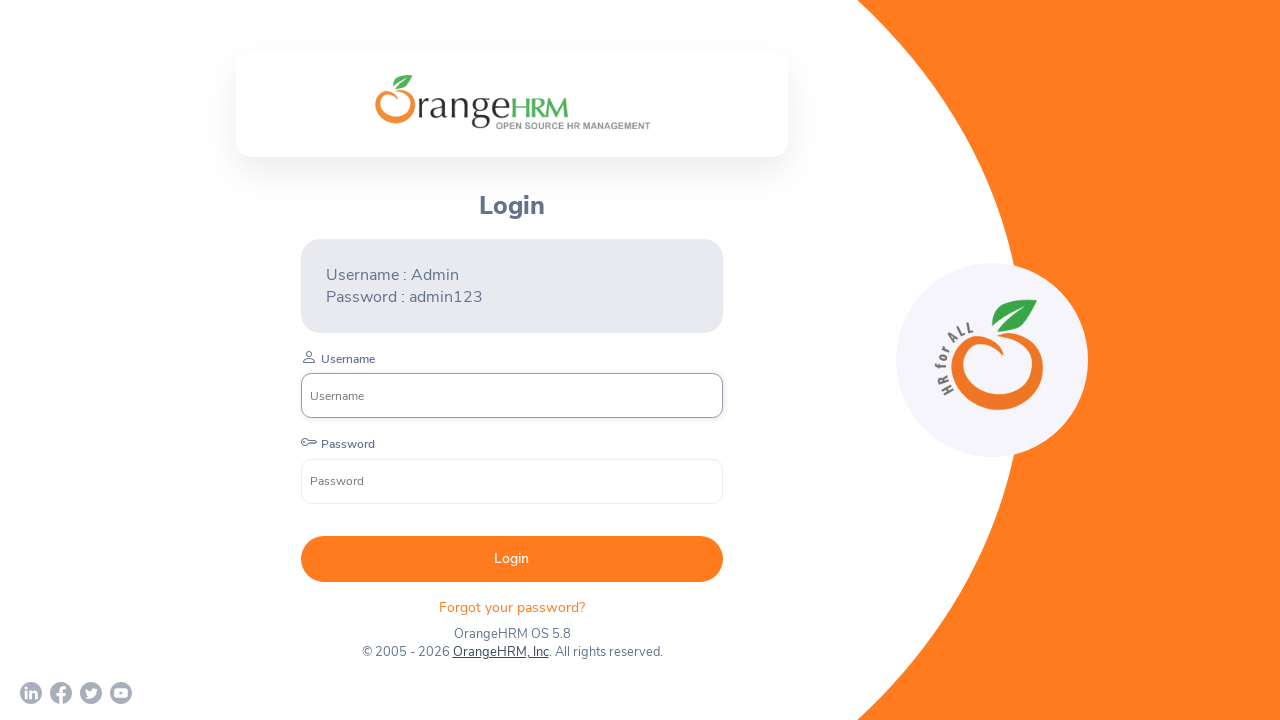

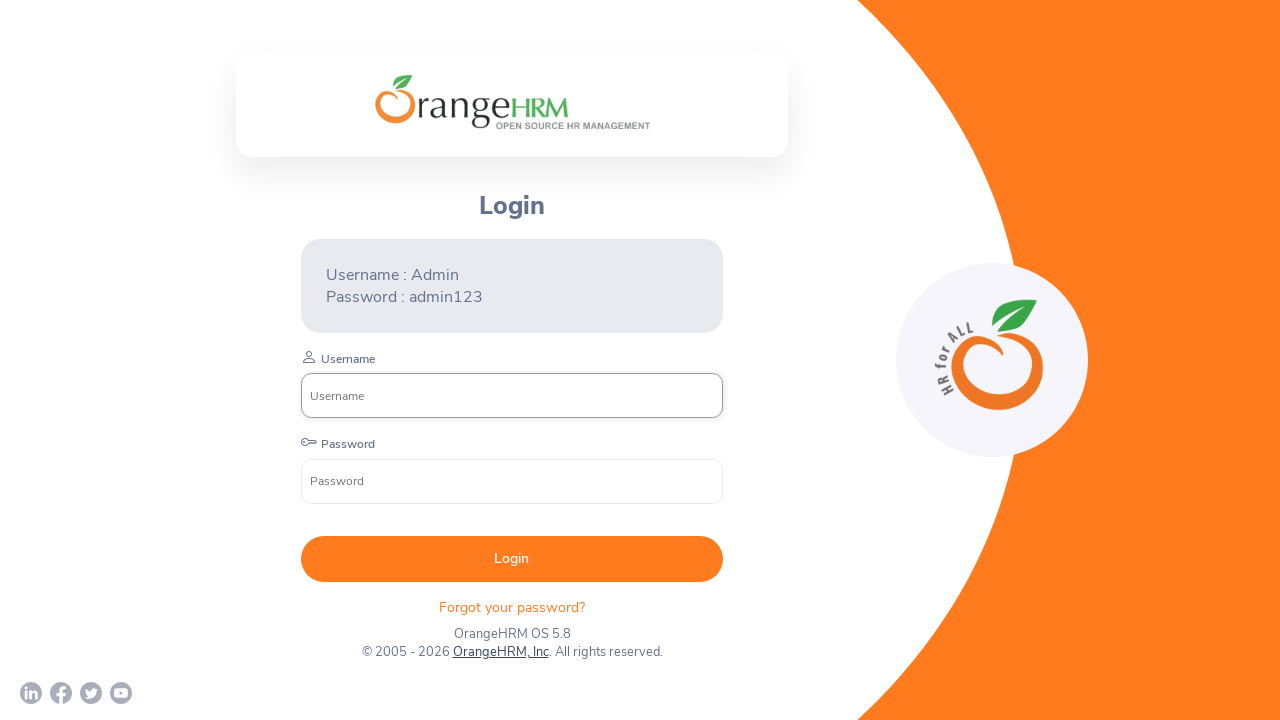